Navigates to VLR.gg esports statistics page and verifies that the player stats table is displayed correctly

Starting URL: https://www.vlr.gg/stats/?event_group_id=45&event_id=all&region=all&country=all&min_rounds=200&min_rating=1550&agent=all&map_id=all&timespan=all

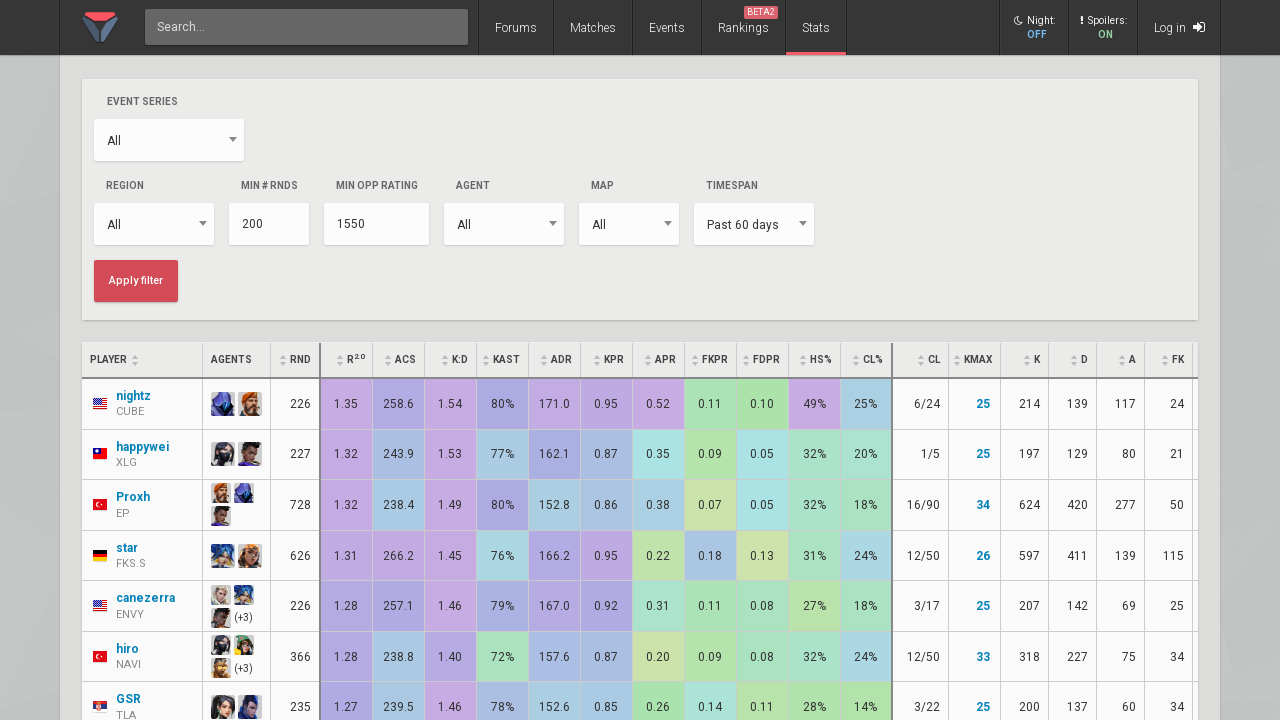

Navigated to VLR.gg esports statistics page with specified filters
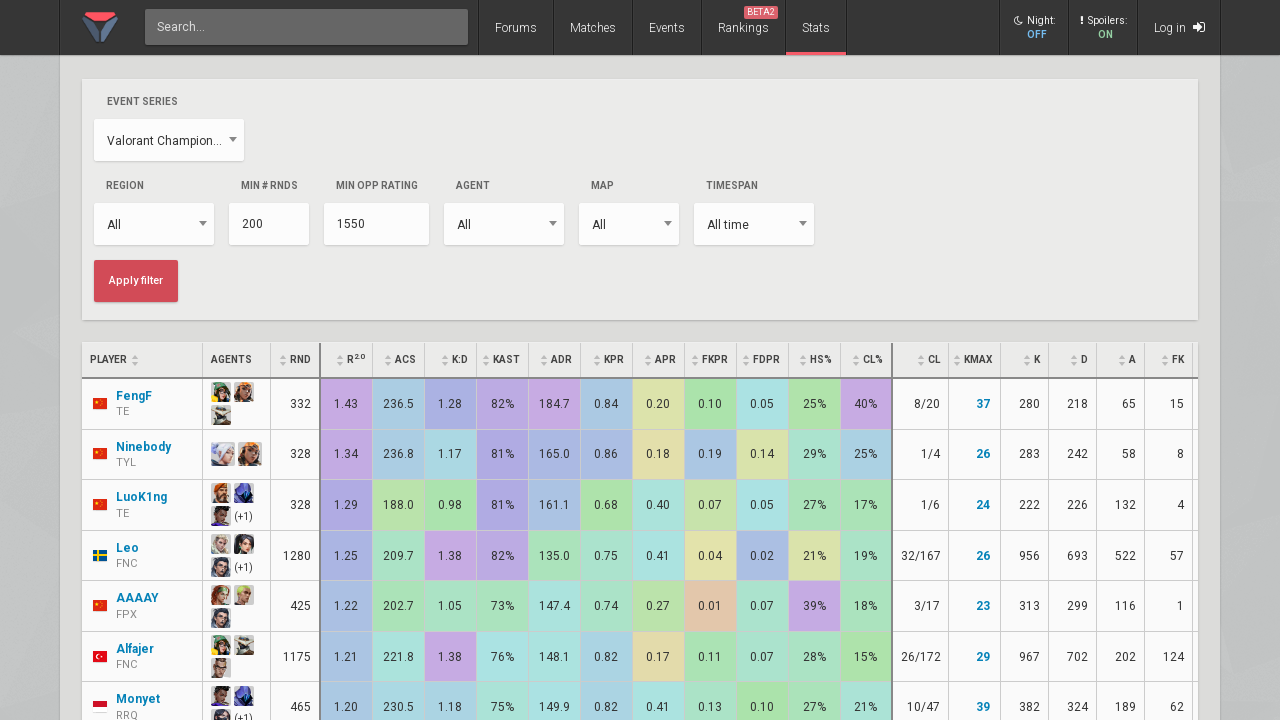

Player stats table loaded and became visible
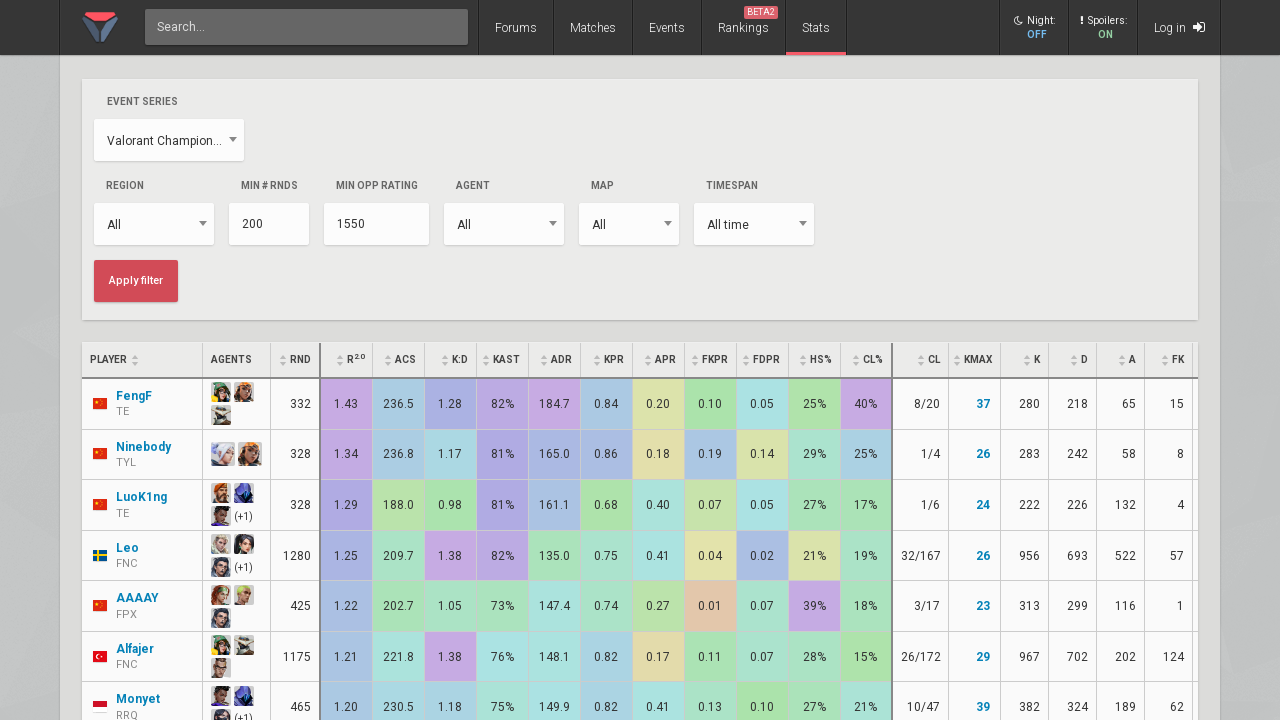

Player stats table rows verified to be present and loaded
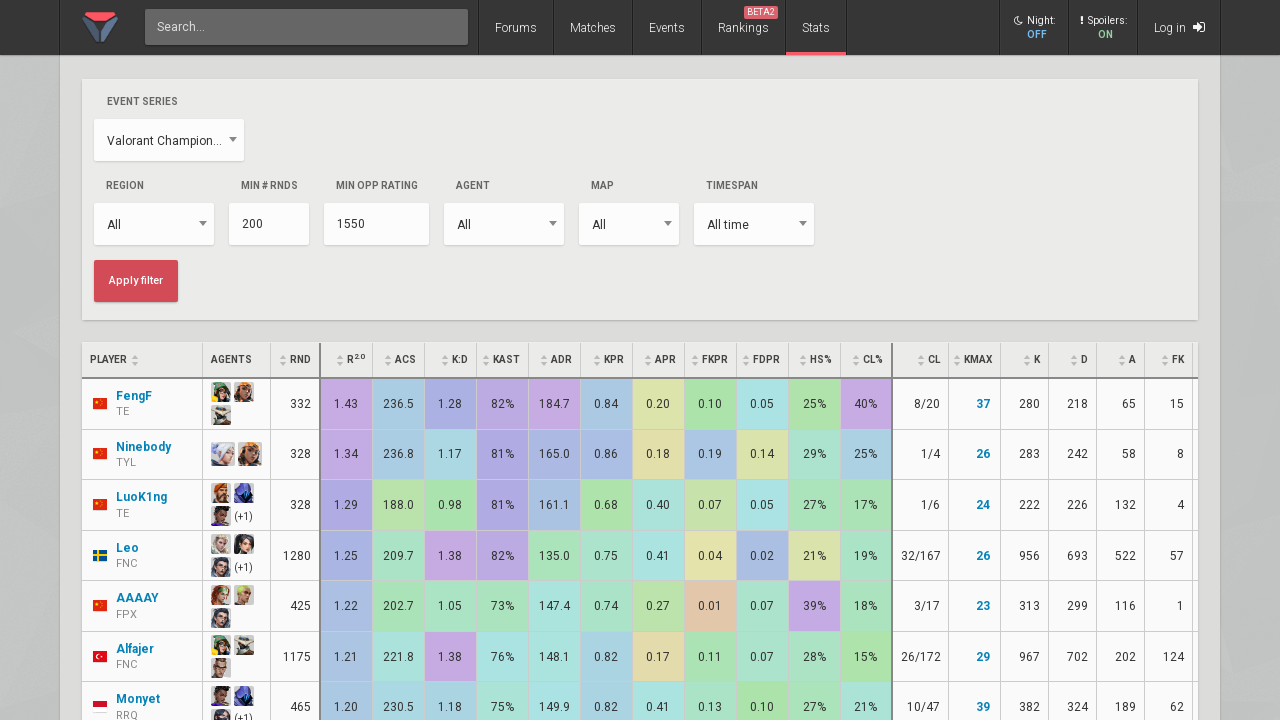

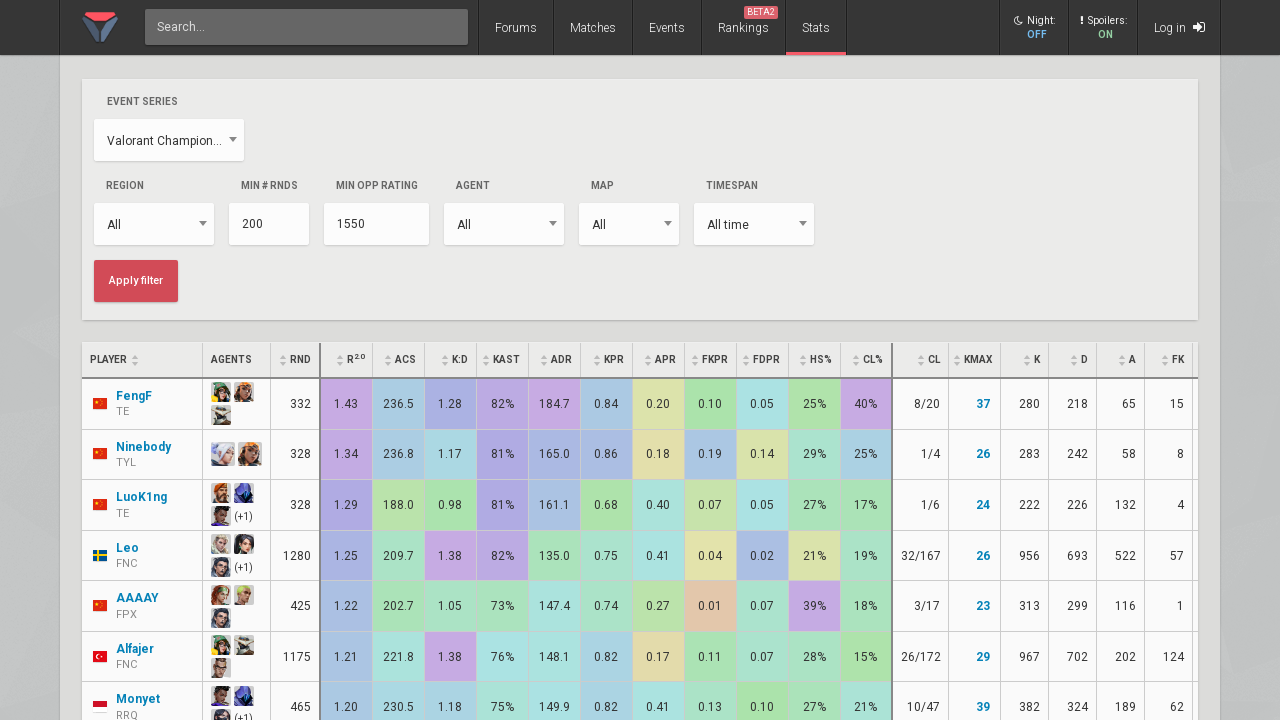